Solves a math captcha by reading a value, calculating the result using a logarithmic formula, filling the answer, and selecting robot verification checkboxes

Starting URL: https://suninjuly.github.io/math.html

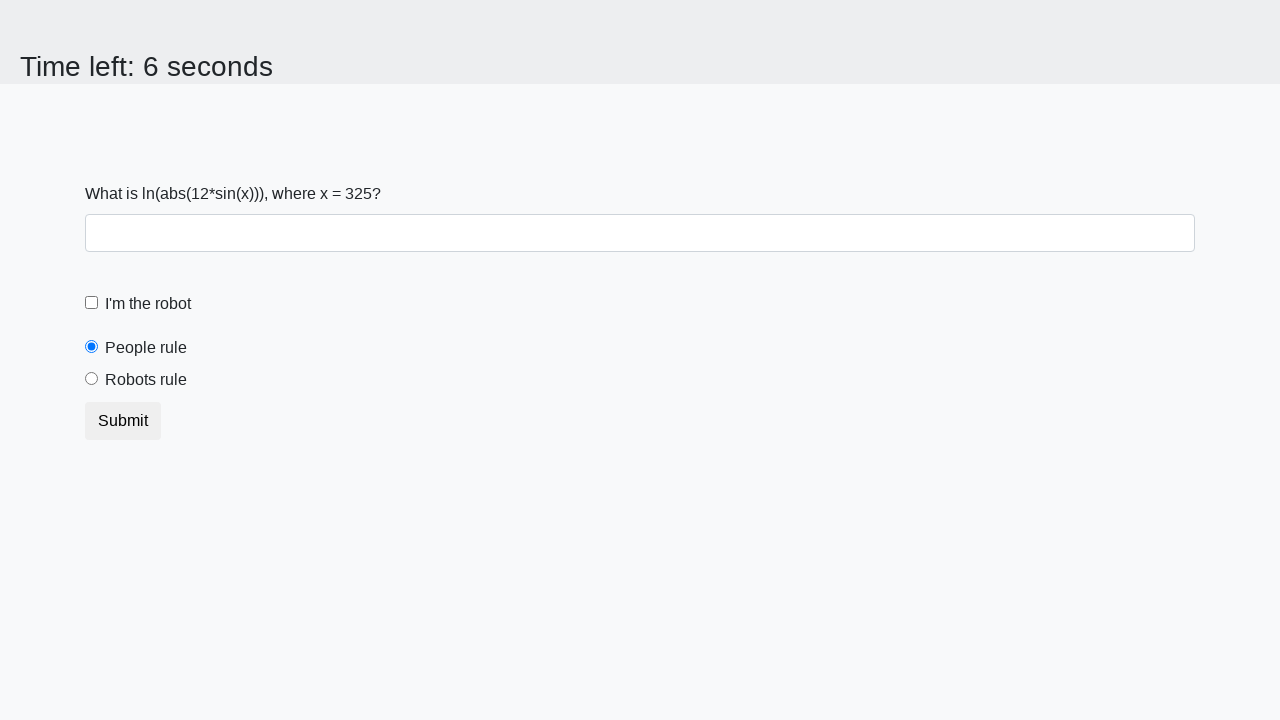

Located the input value element
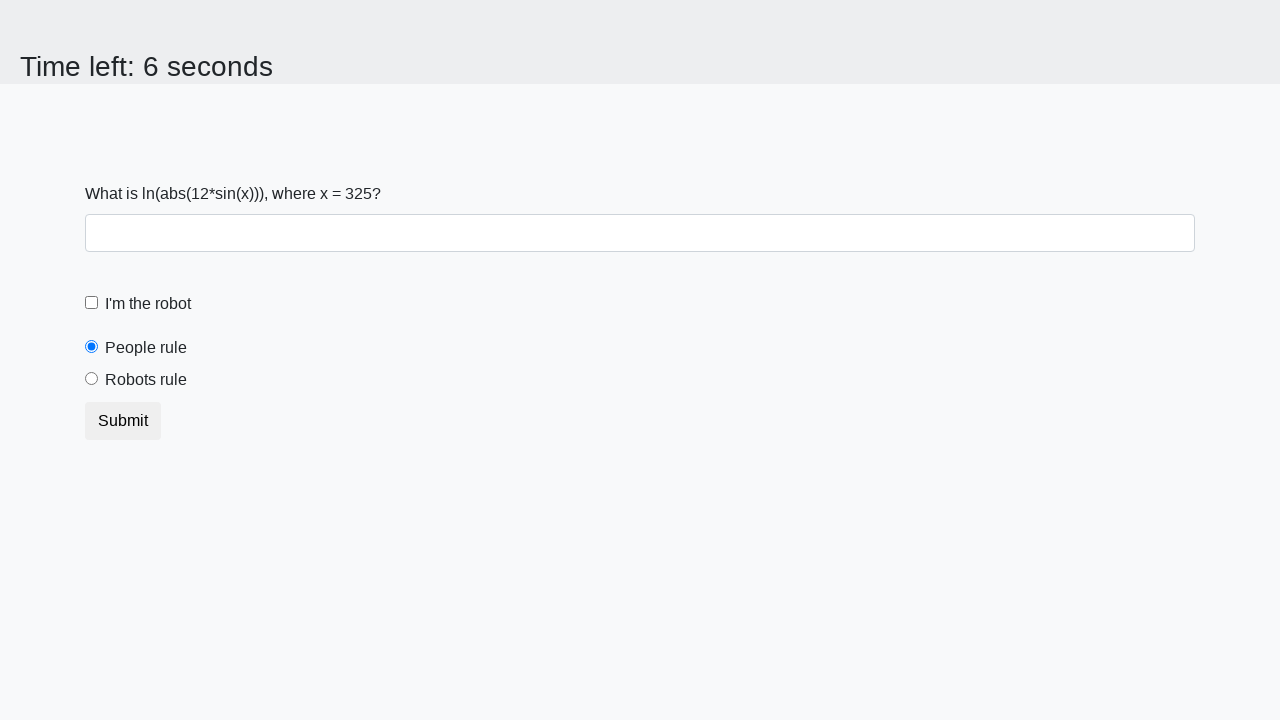

Read input value from page: 325
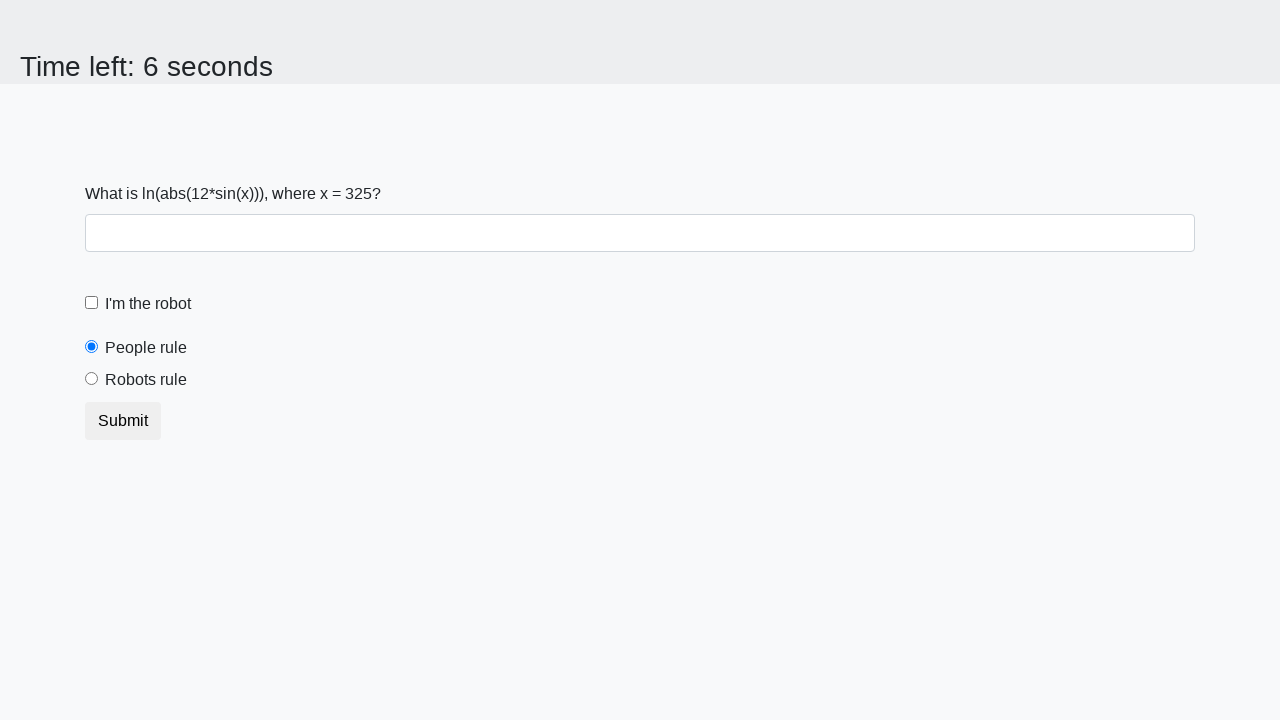

Calculated answer using logarithmic formula: 2.4728707819022273
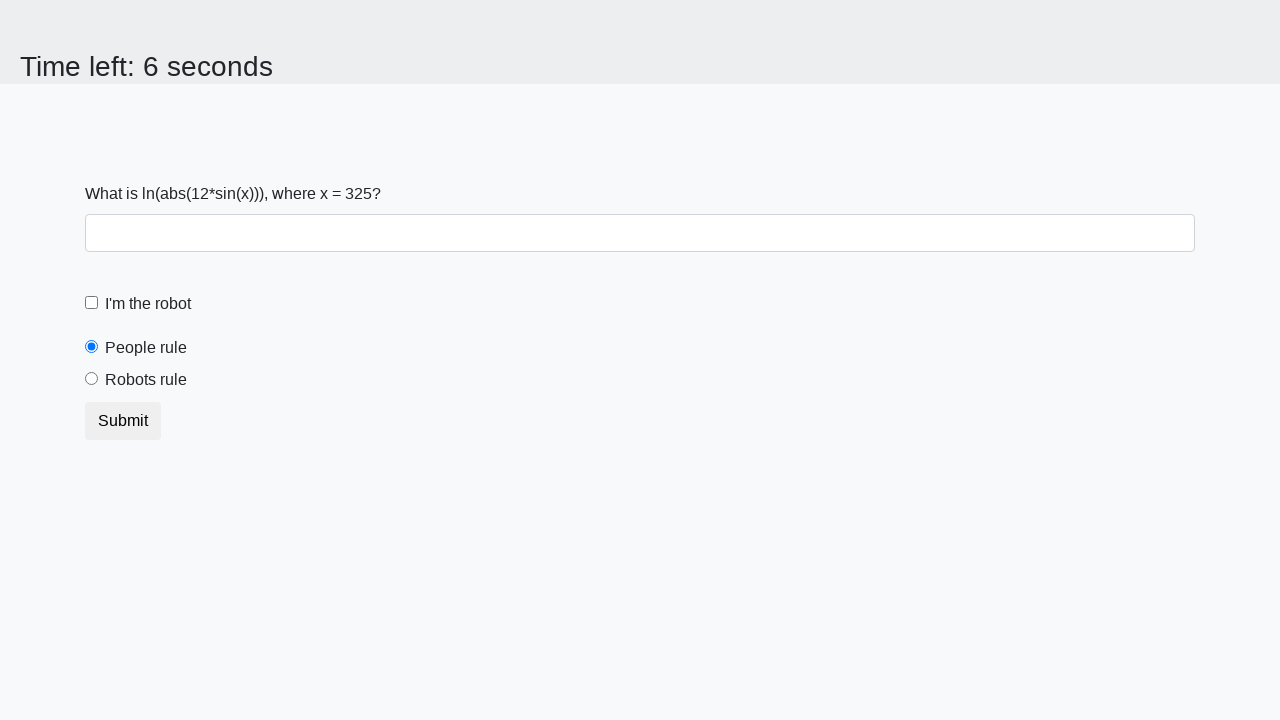

Filled answer field with calculated value: 2.4728707819022273 on #answer
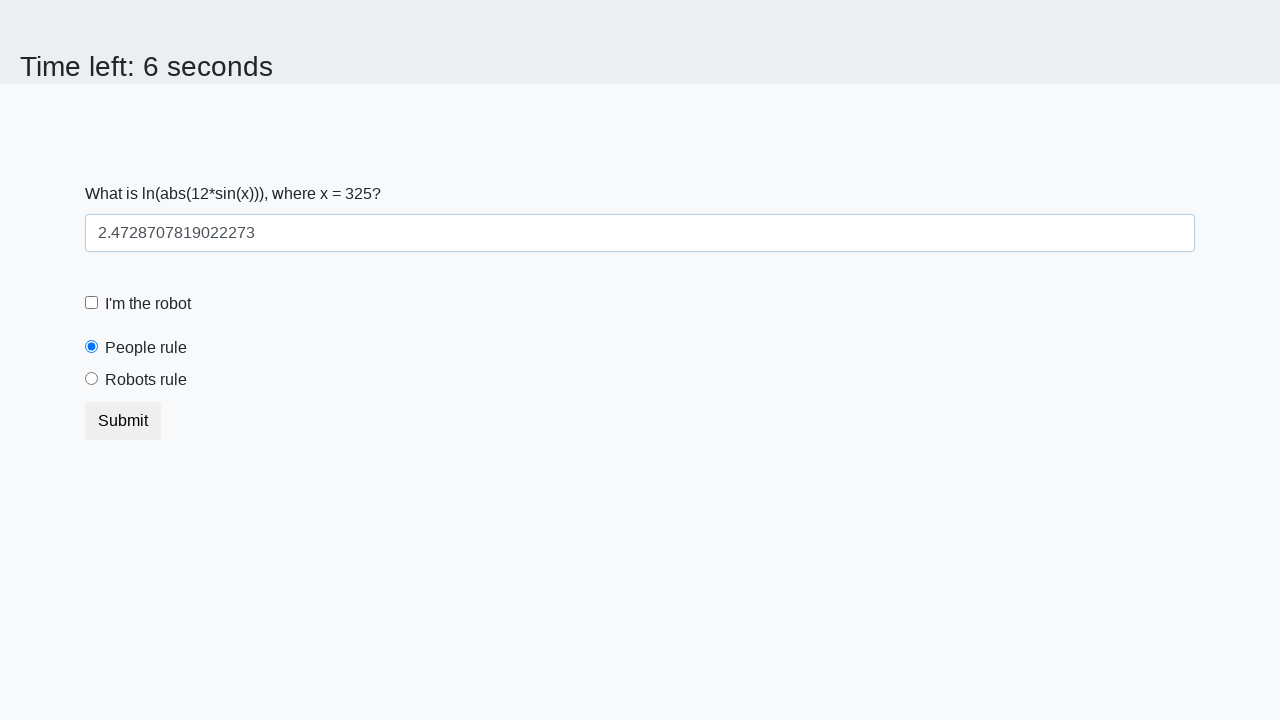

Clicked the robot verification checkbox at (92, 303) on #robotCheckbox
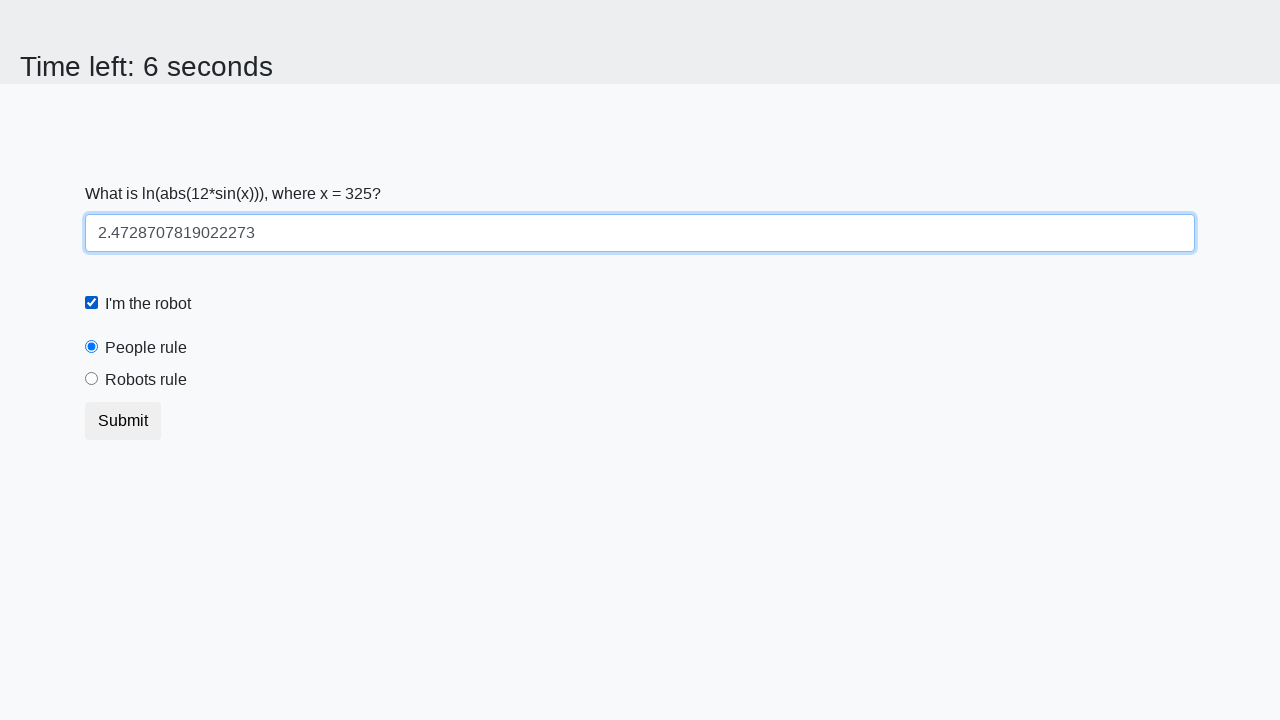

Selected the robots rule radio button at (92, 379) on #robotsRule
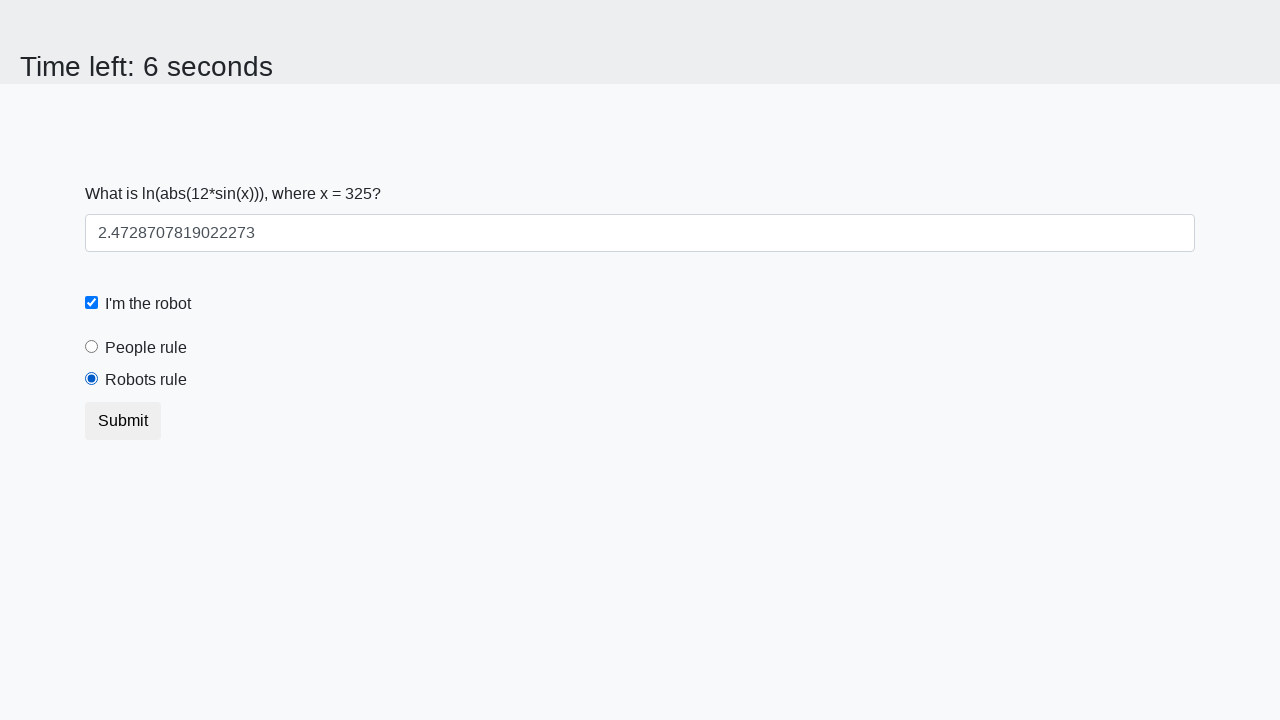

Clicked the form submit button at (123, 421) on xpath=/html/body/div/form/button
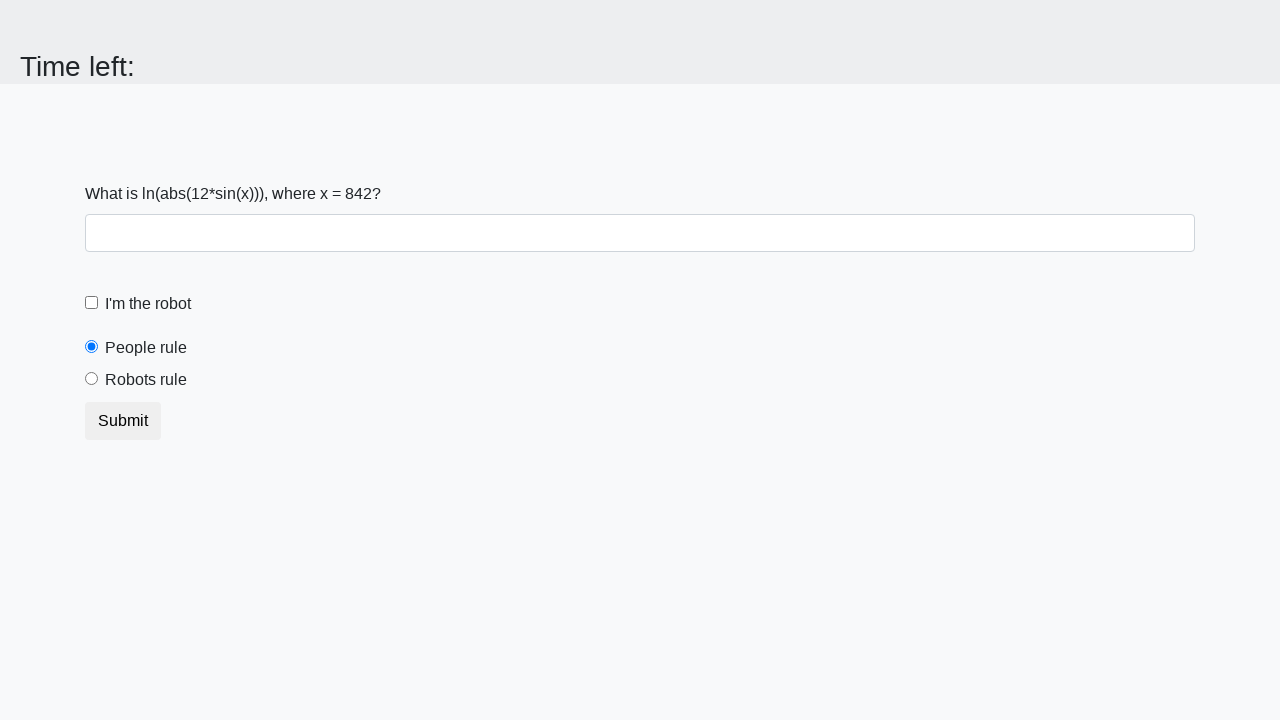

Waited 2 seconds for form submission result
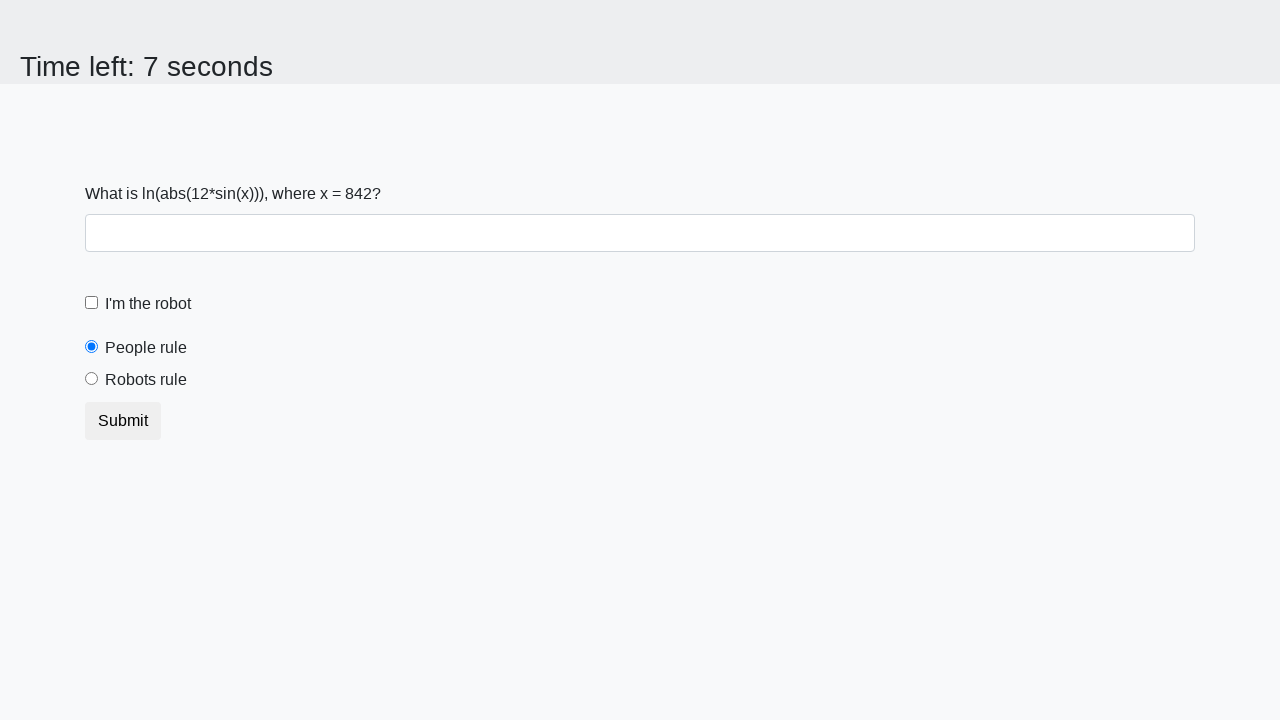

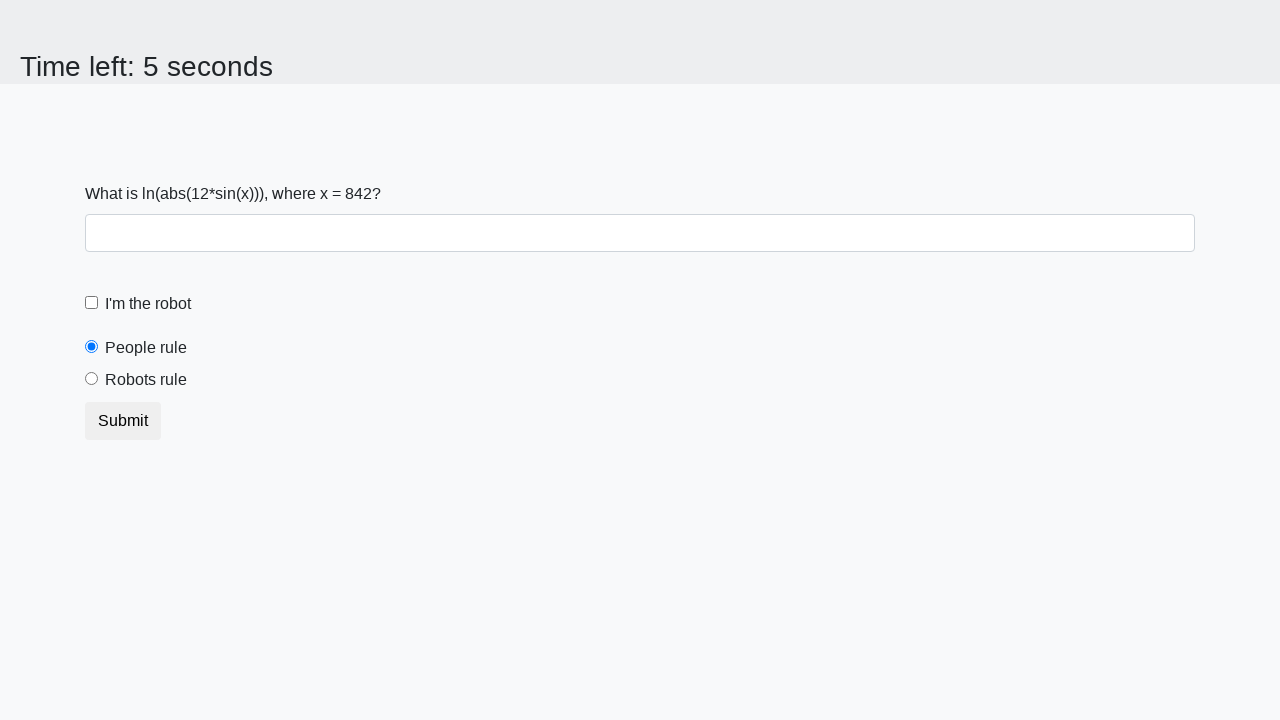